Tests pagination functionality on an assets listing page by scrolling to load content and navigating through multiple pages using pagination buttons.

Starting URL: https://pepe.wtf/assets/stamps

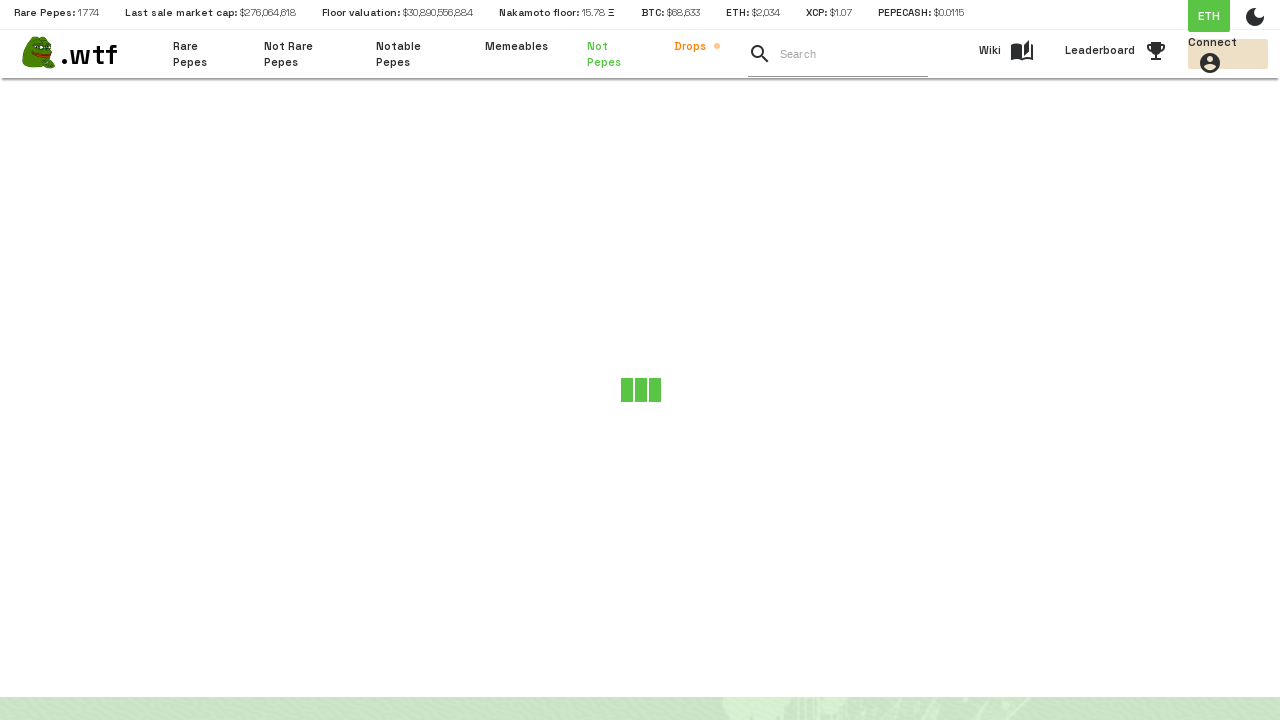

Waited for TableRowContent elements to load on assets page
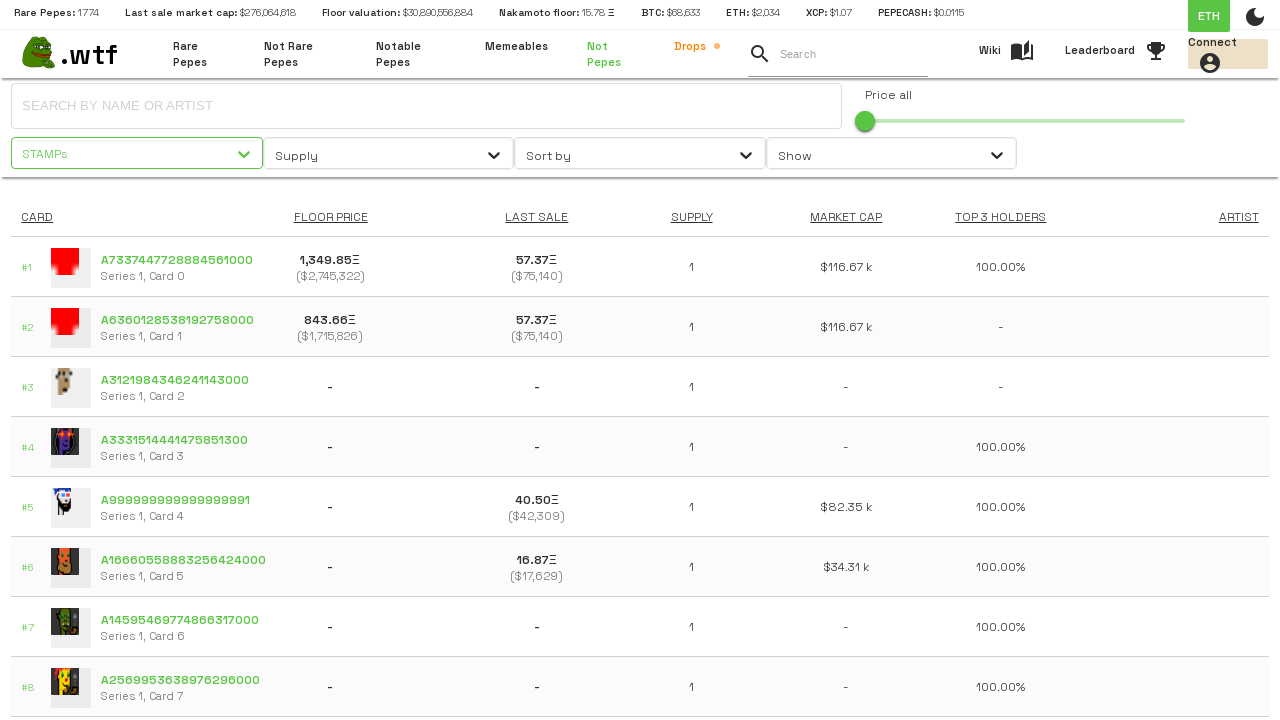

Scrolled to bottom of page to load more content
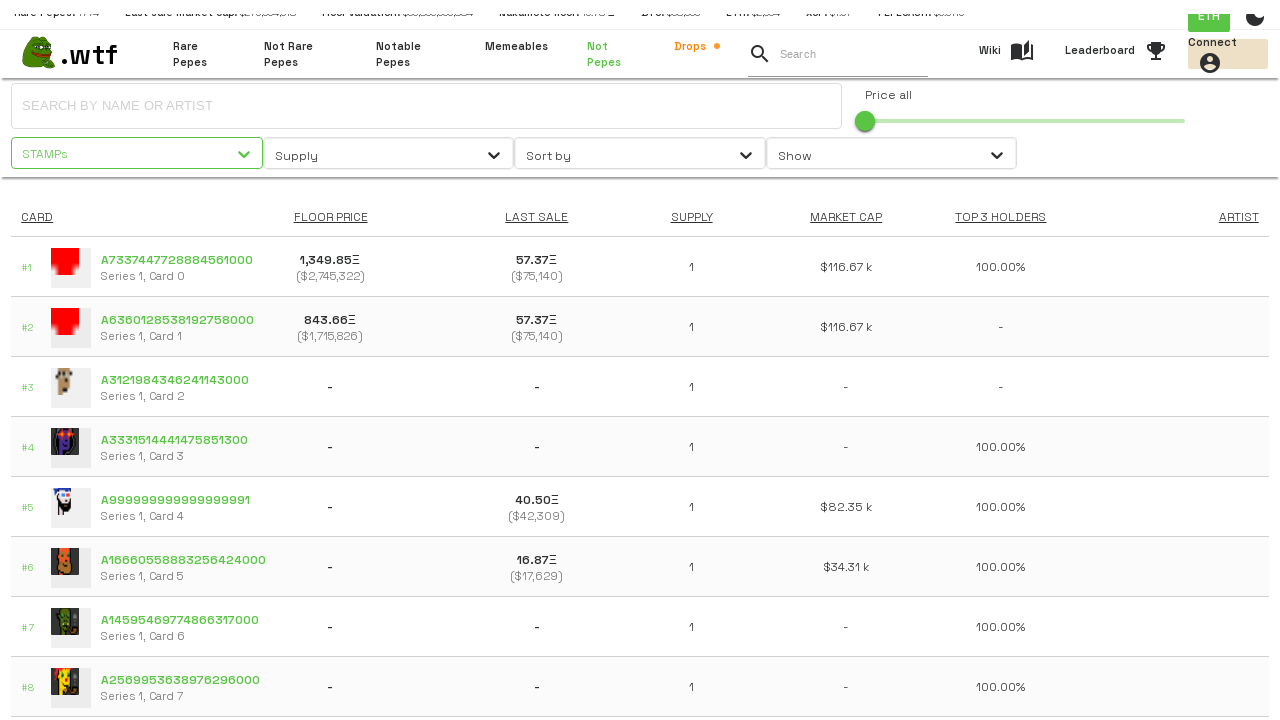

Waited 2 seconds for content to load after scrolling
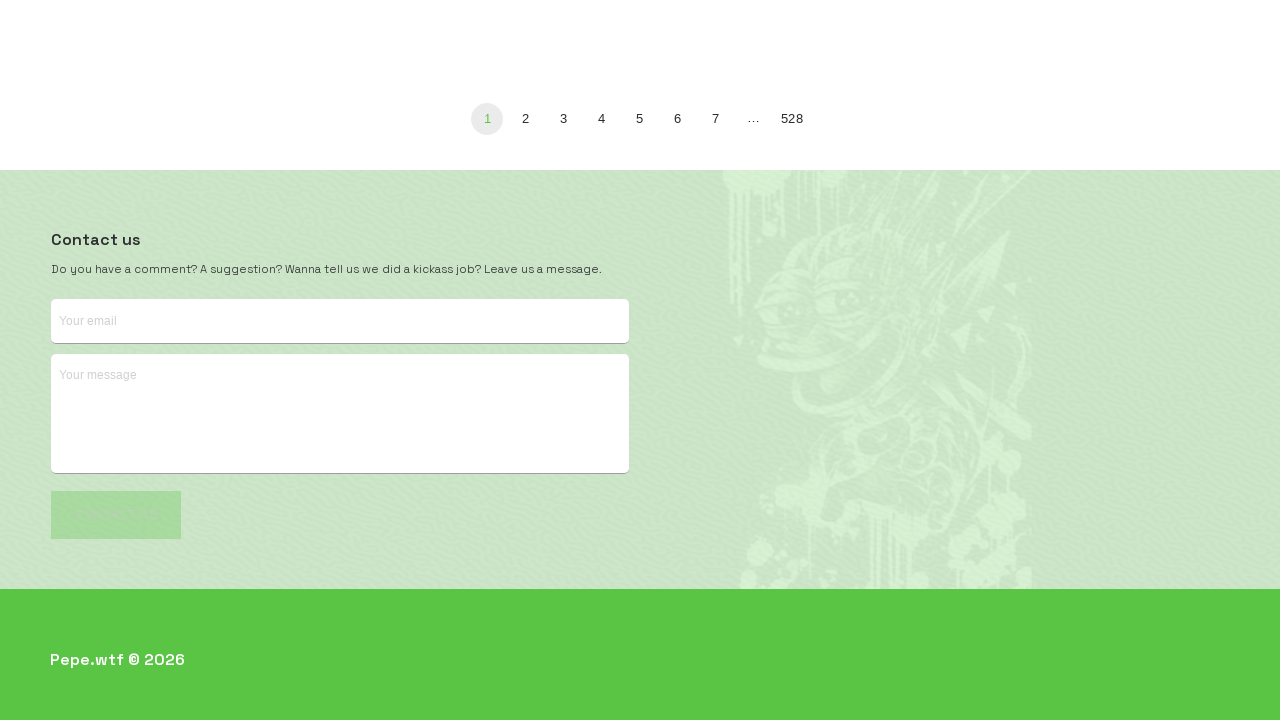

Waited for pagination buttons to be visible
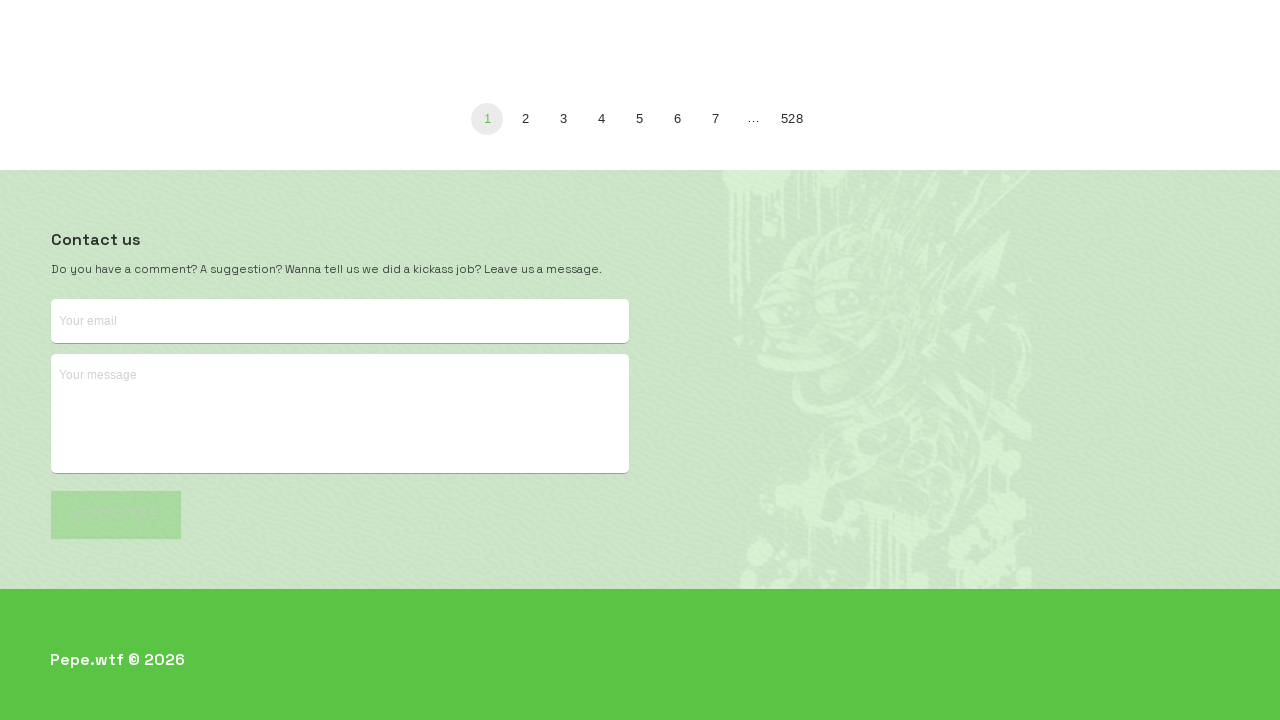

Located the currently selected pagination button
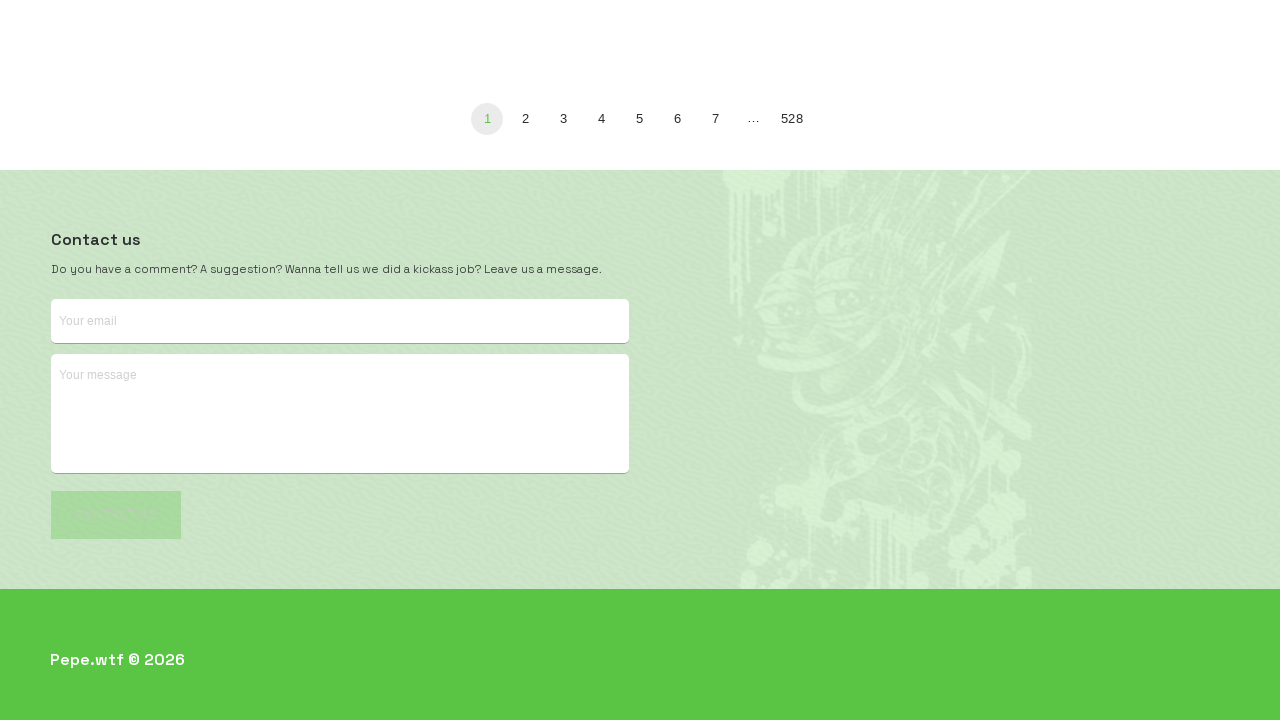

Retrieved aria-label attribute from selected pagination button
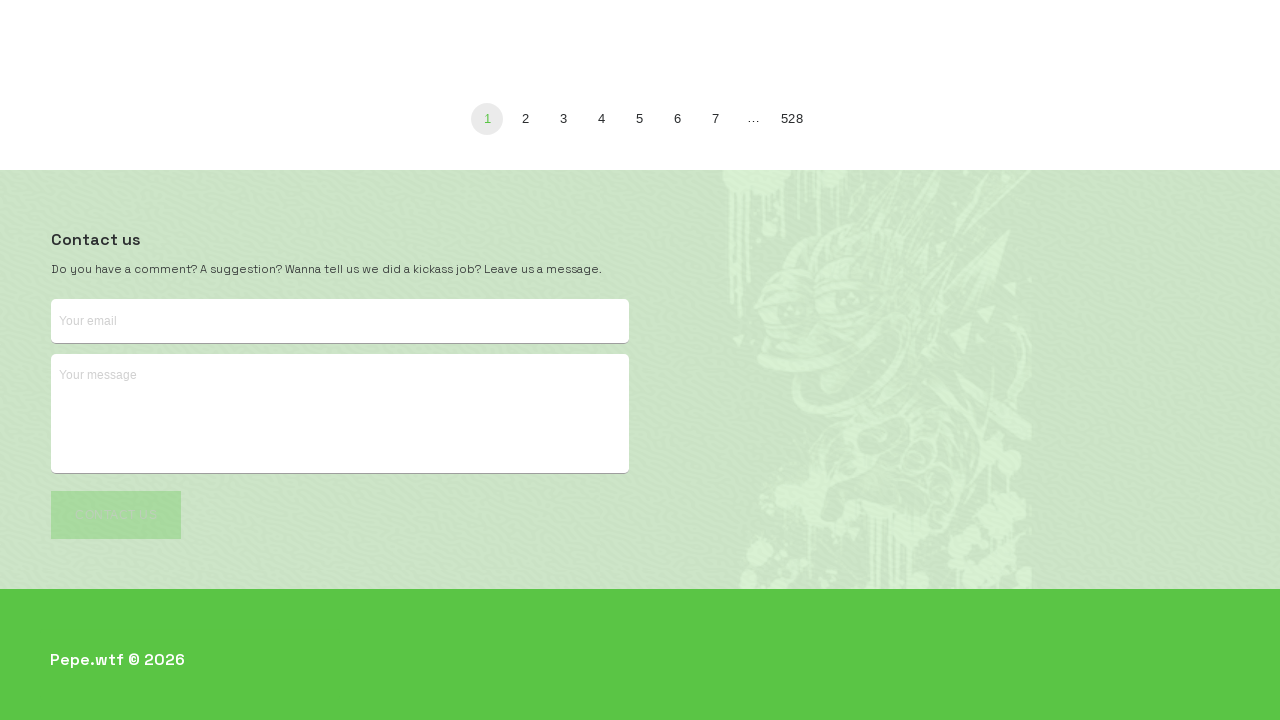

Clicked on page 2 pagination button to navigate to next page at (525, 119) on xpath=//button[contains(@aria-label, 'page 2')]
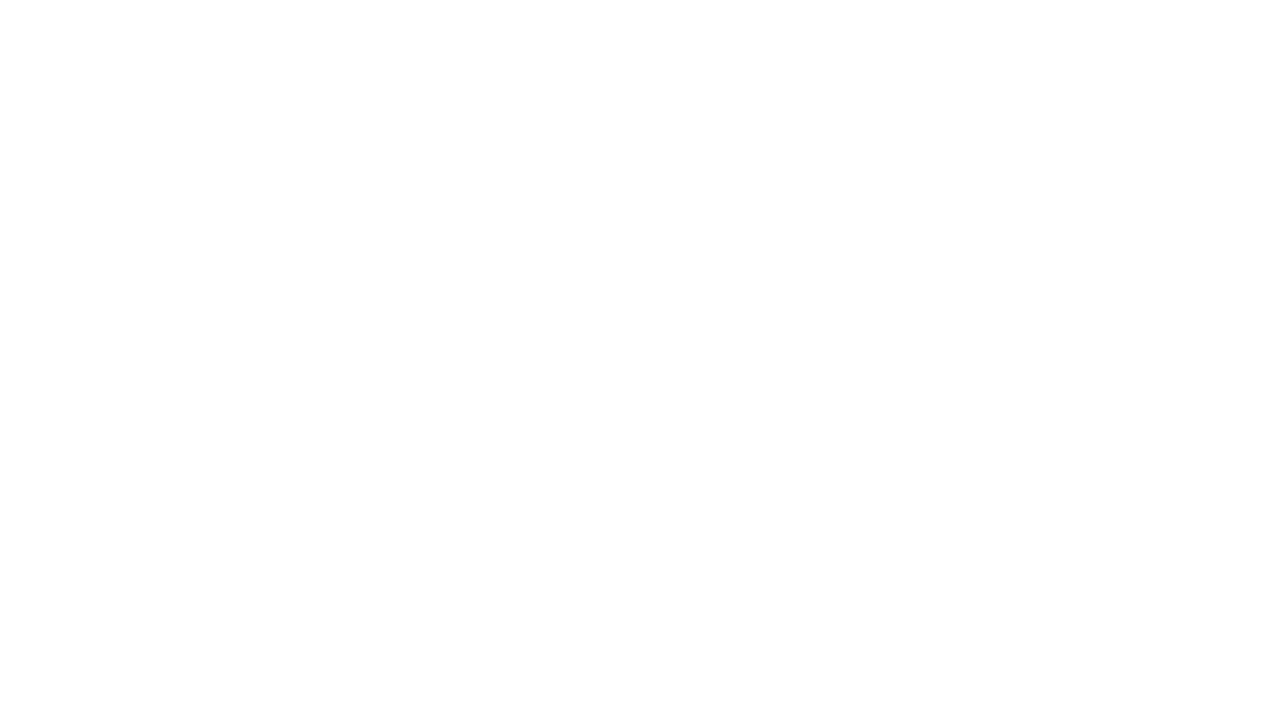

Waited 2 seconds for page 2 content to load
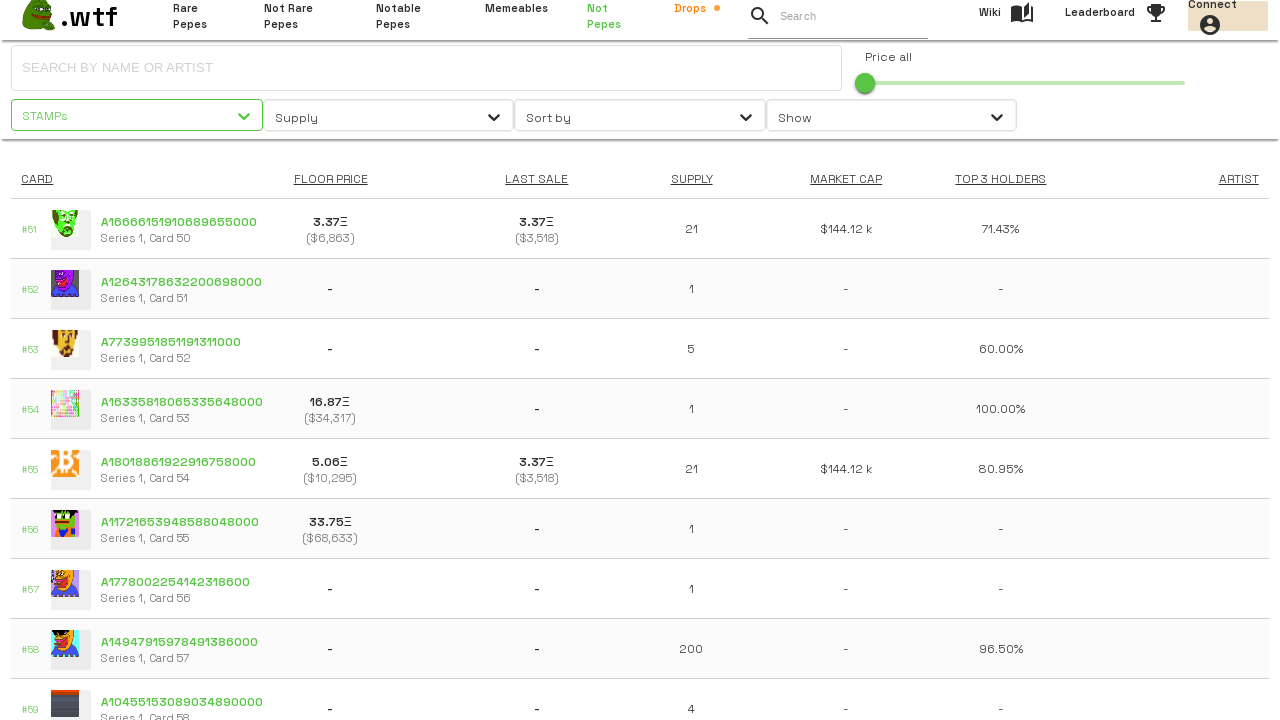

Verified that pagination button selection changed after navigating to page 2
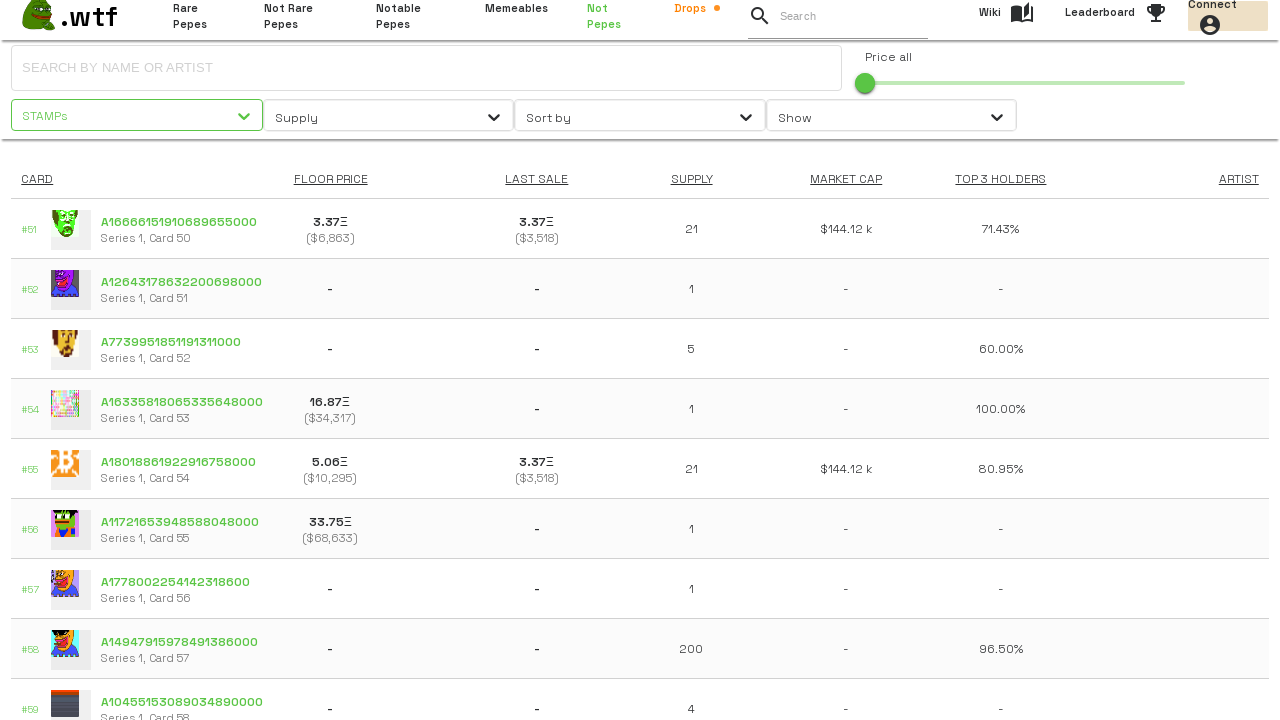

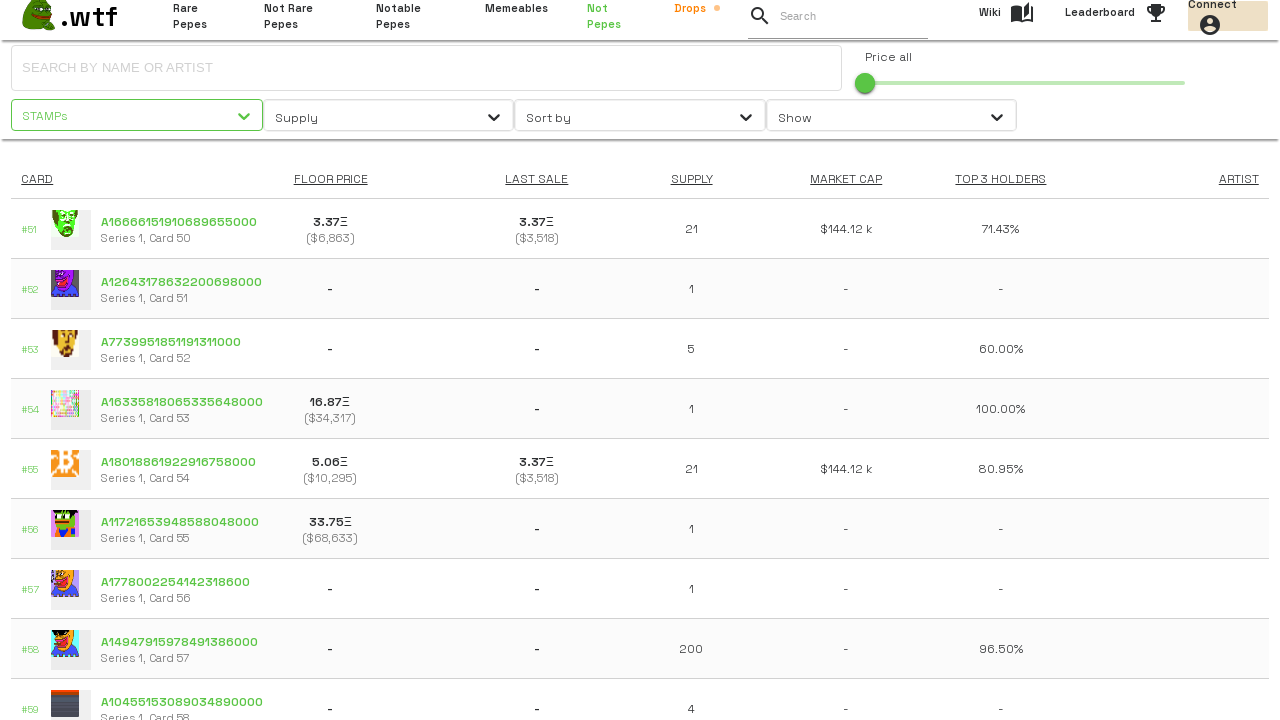